Tests sorting the Due column using semantic class selectors on table2, which has better markup with class attributes.

Starting URL: http://the-internet.herokuapp.com/tables

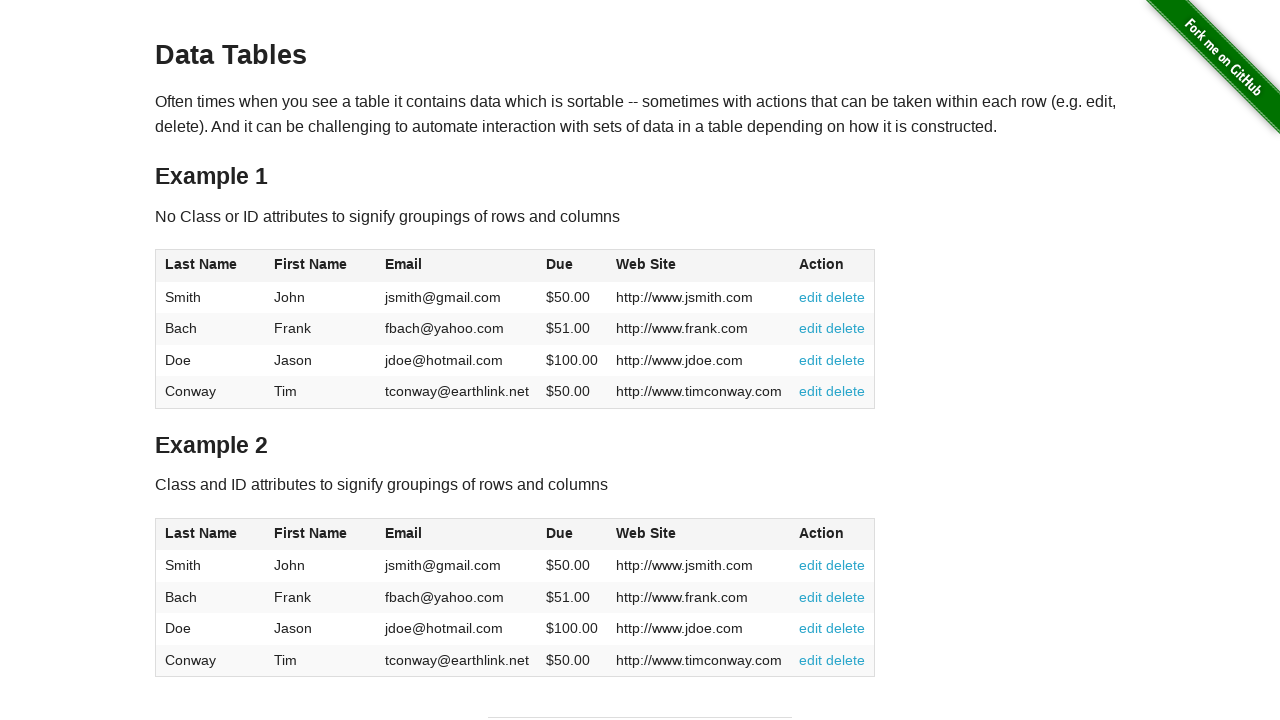

Clicked Due column header in table2 to sort at (560, 533) on #table2 thead .dues
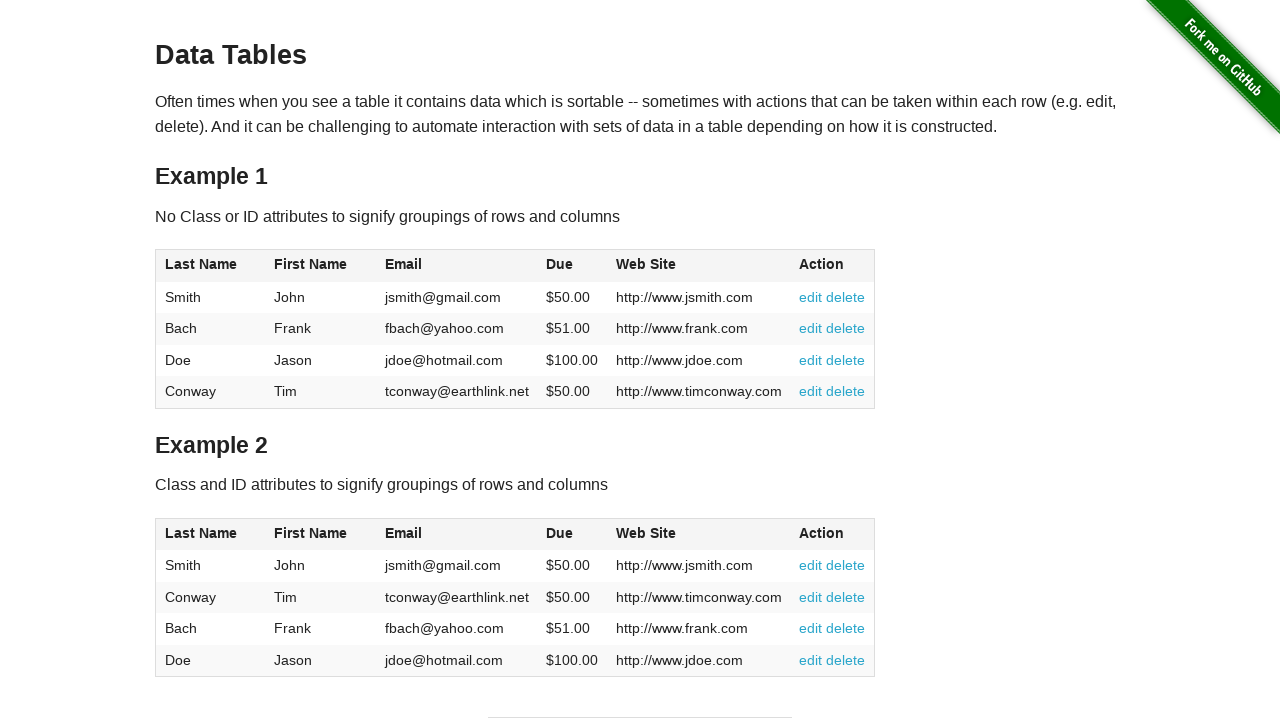

Table2 Due column data loaded after sorting
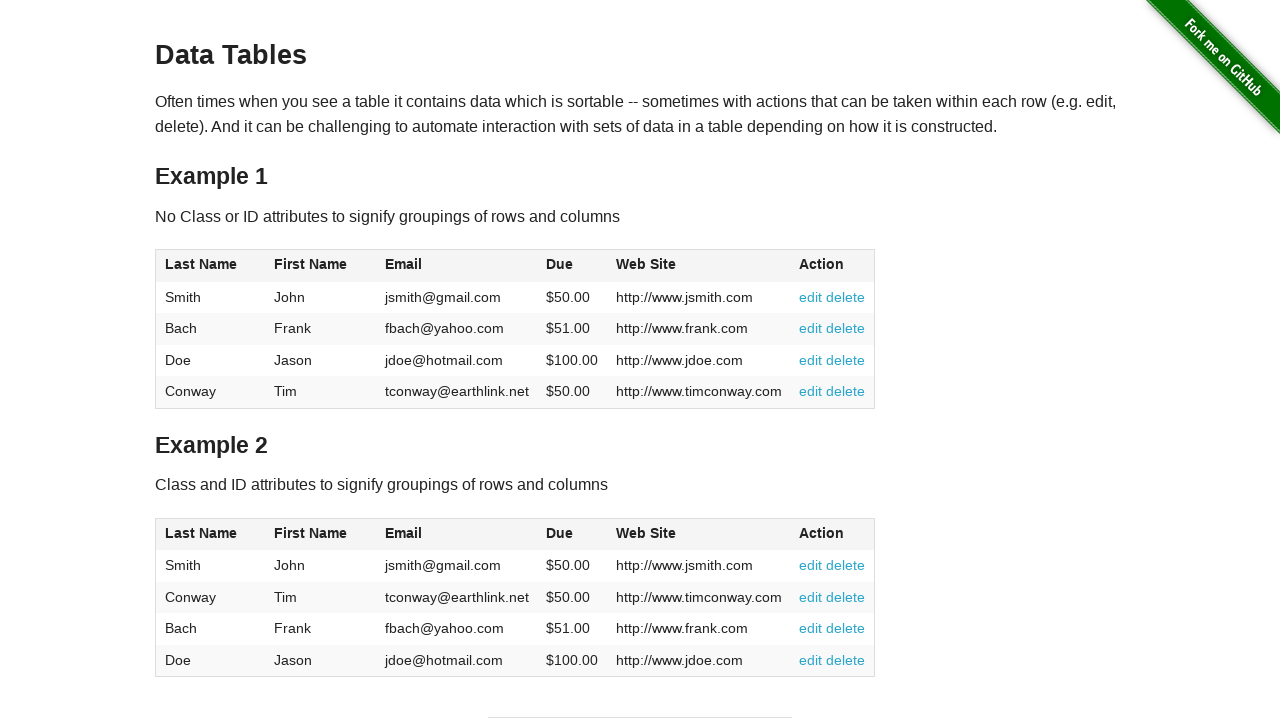

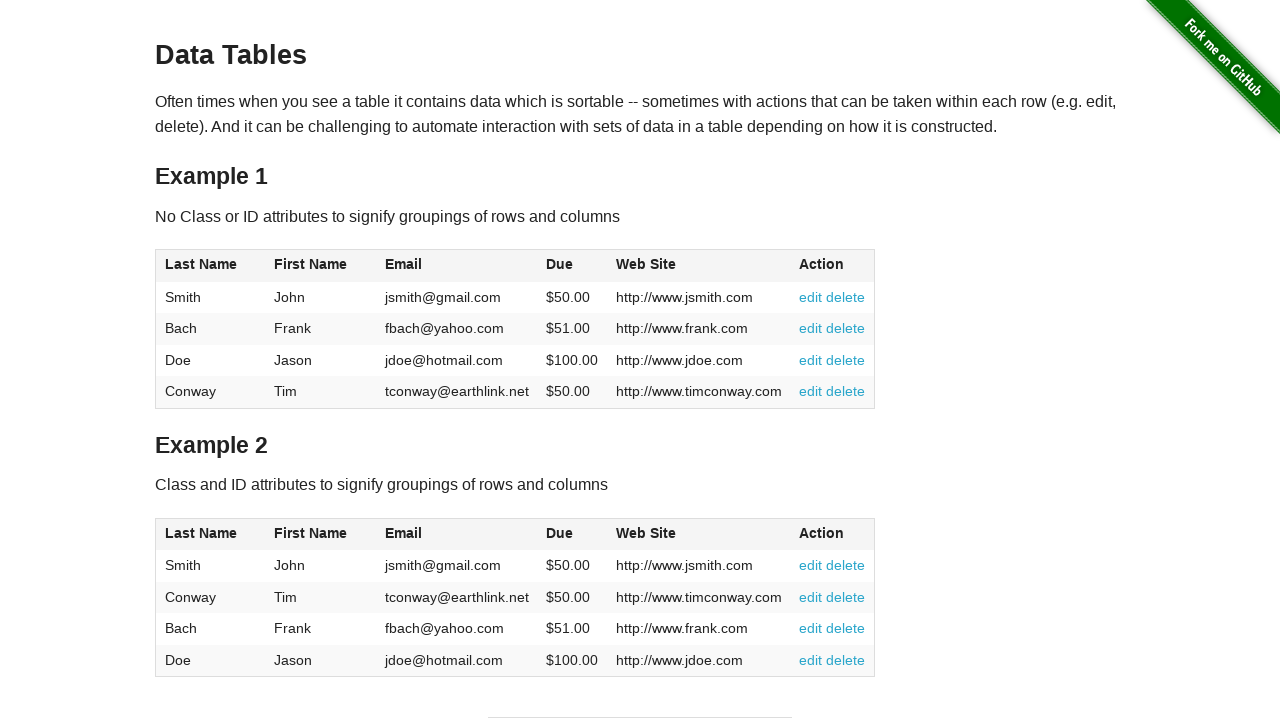